Searches the BRCA Exchange database for a gene variant by entering a search query and iterating through paginated results

Starting URL: https://brcaexchange.org/

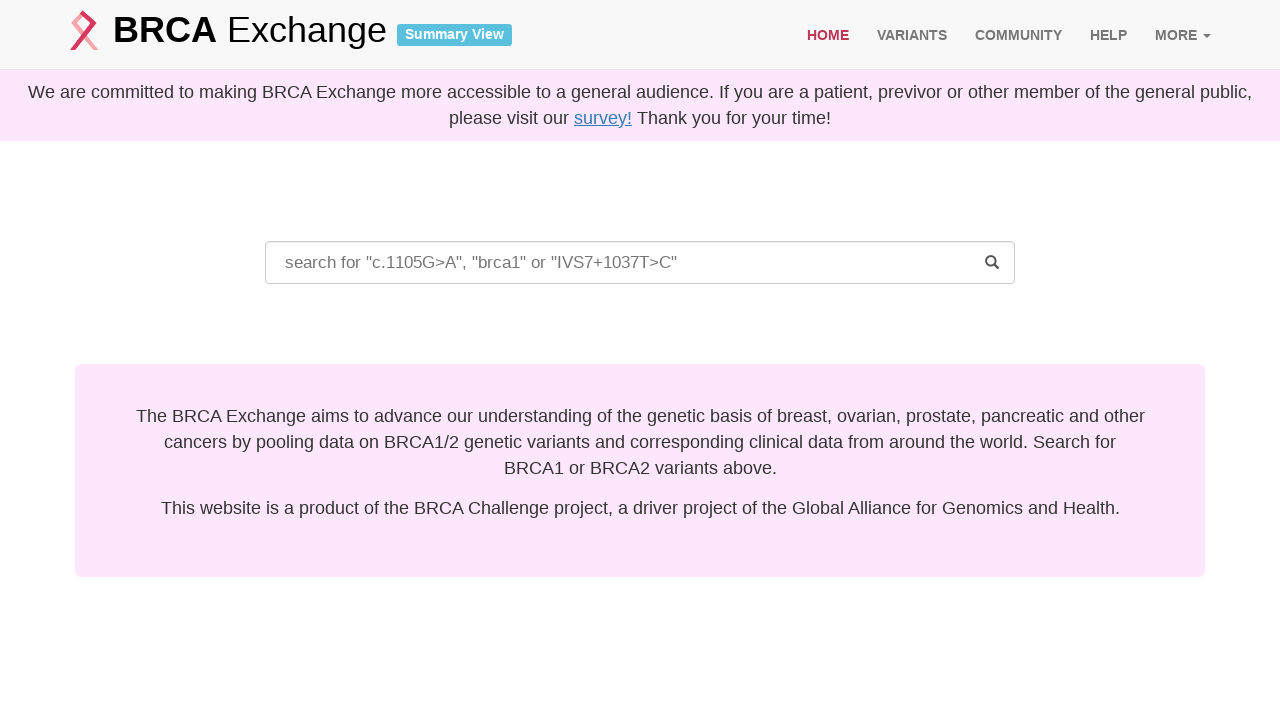

Filled search bar with gene variant query 'BRCA1 c.5074G>A' on input[type='text']
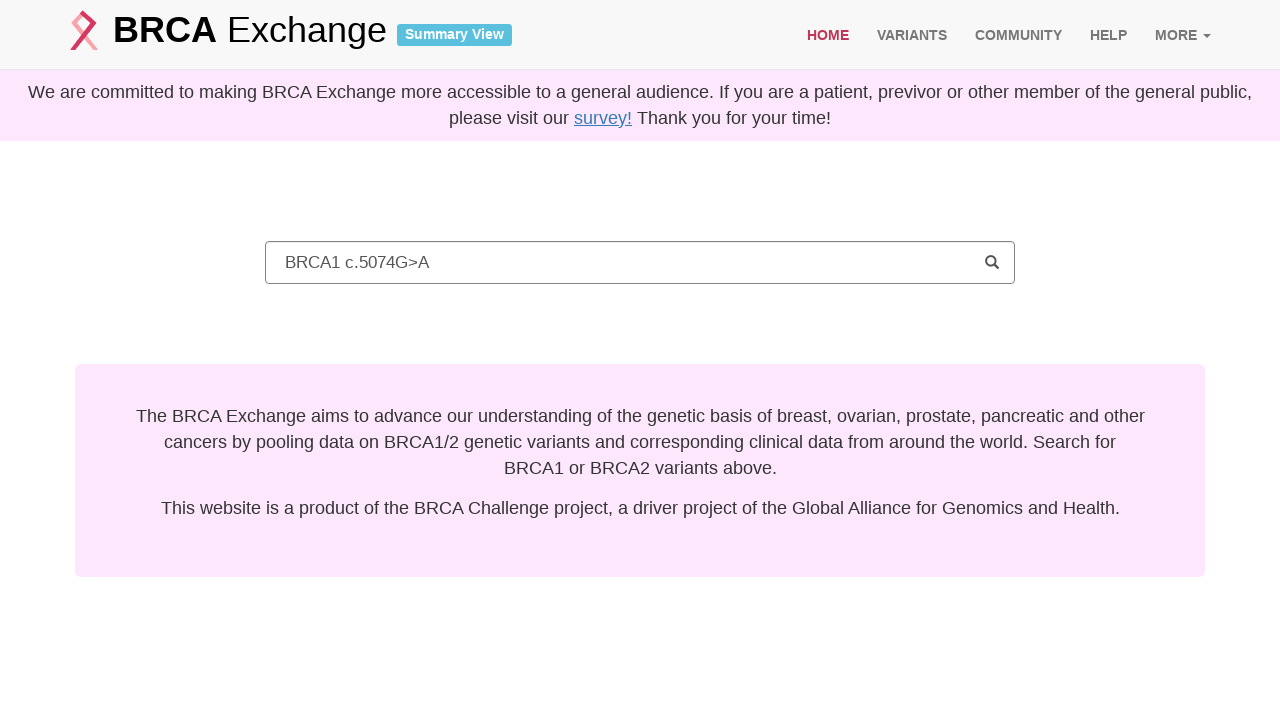

Pressed Enter to submit search query
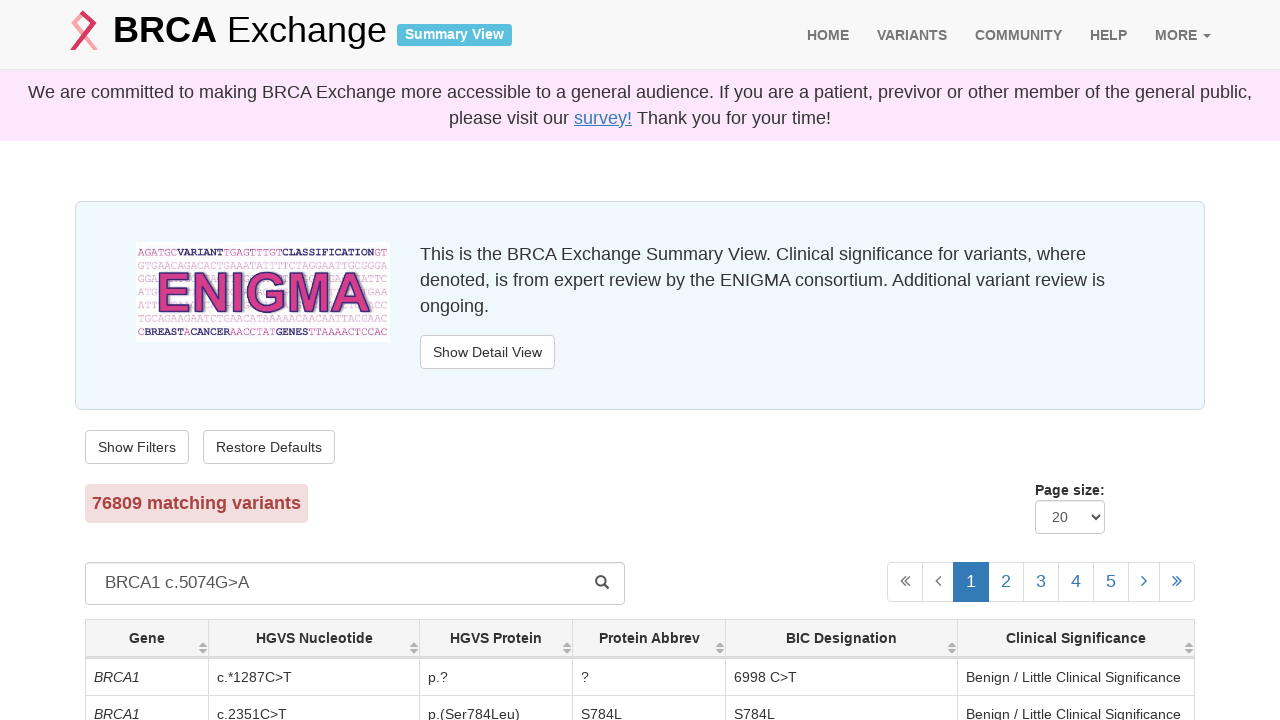

Waited 4 seconds for results to load
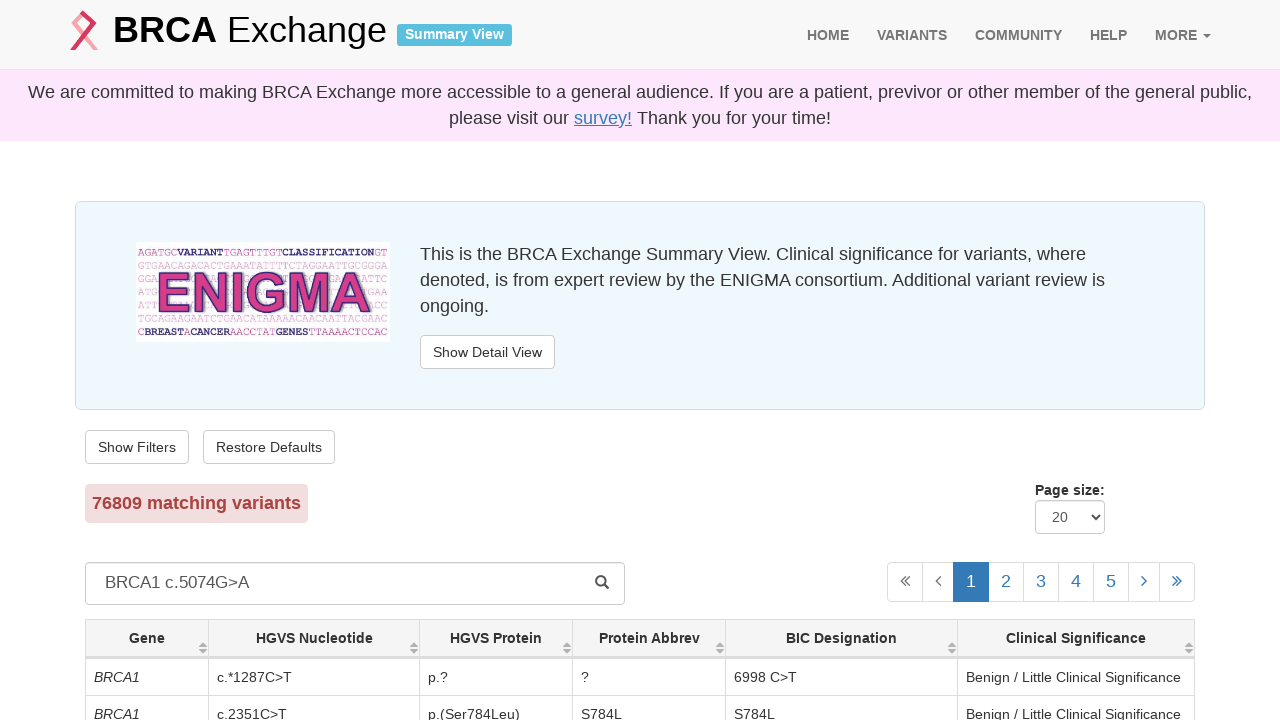

Waited for data table to become visible
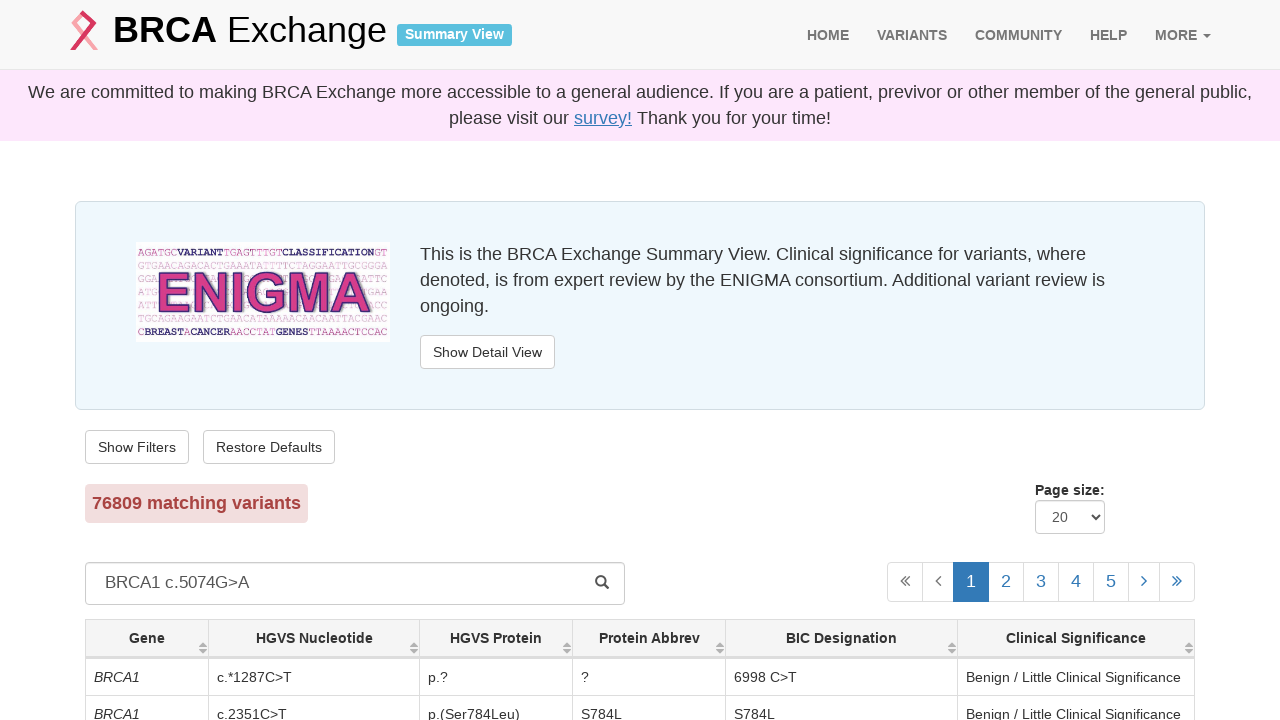

Located next pagination button
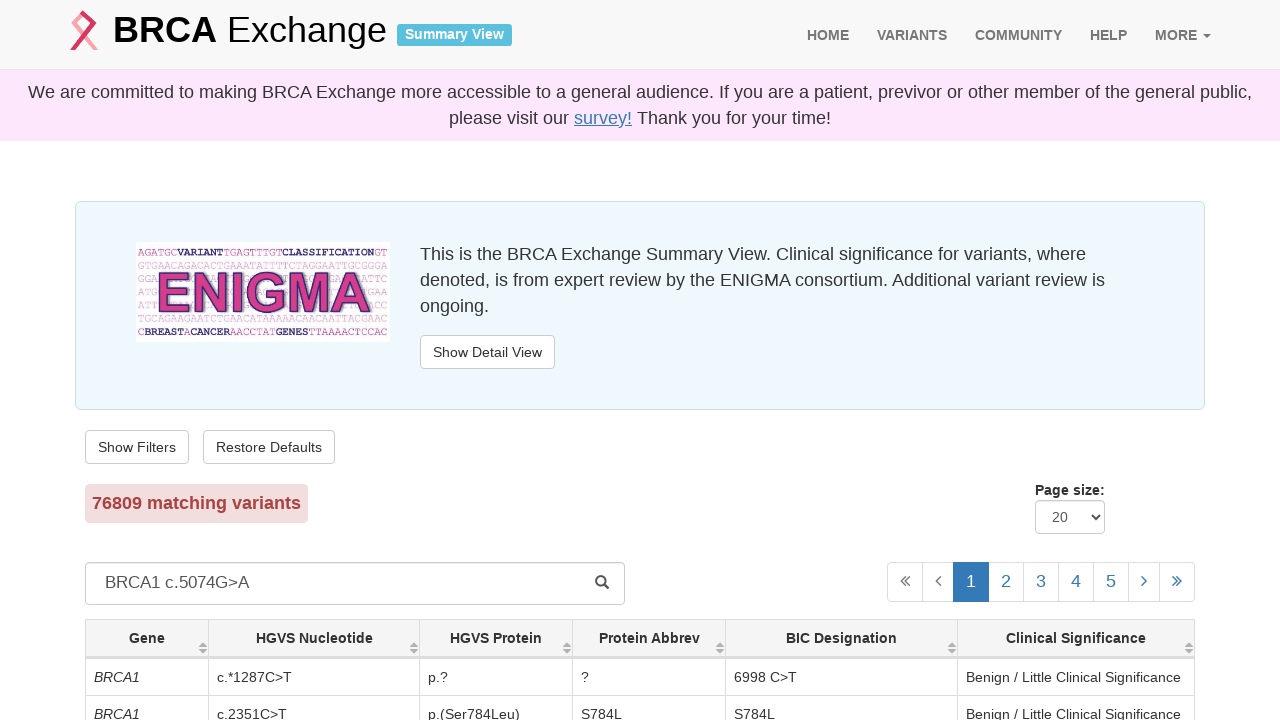

Clicked next button to navigate to next page of results at (1144, 582) on xpath=//*[@id='variant-search-row']/div[2]/ul/li[8]/a
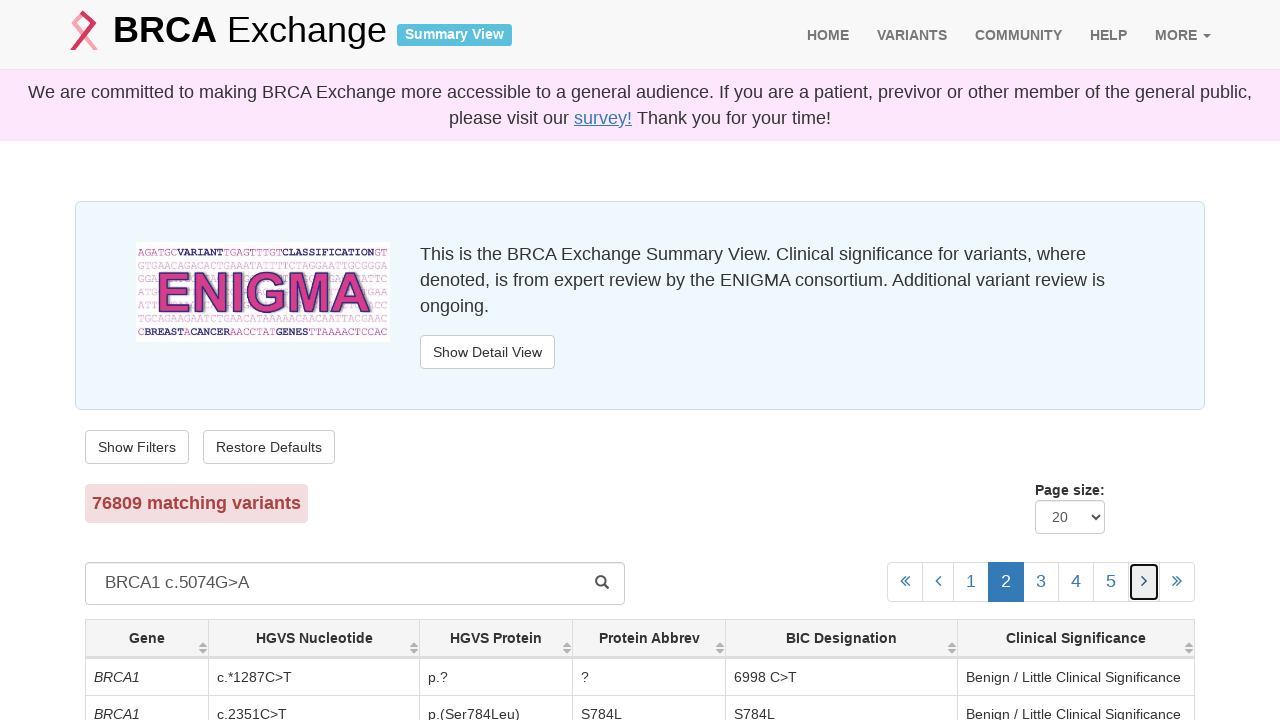

Waited 3 seconds for next page to load
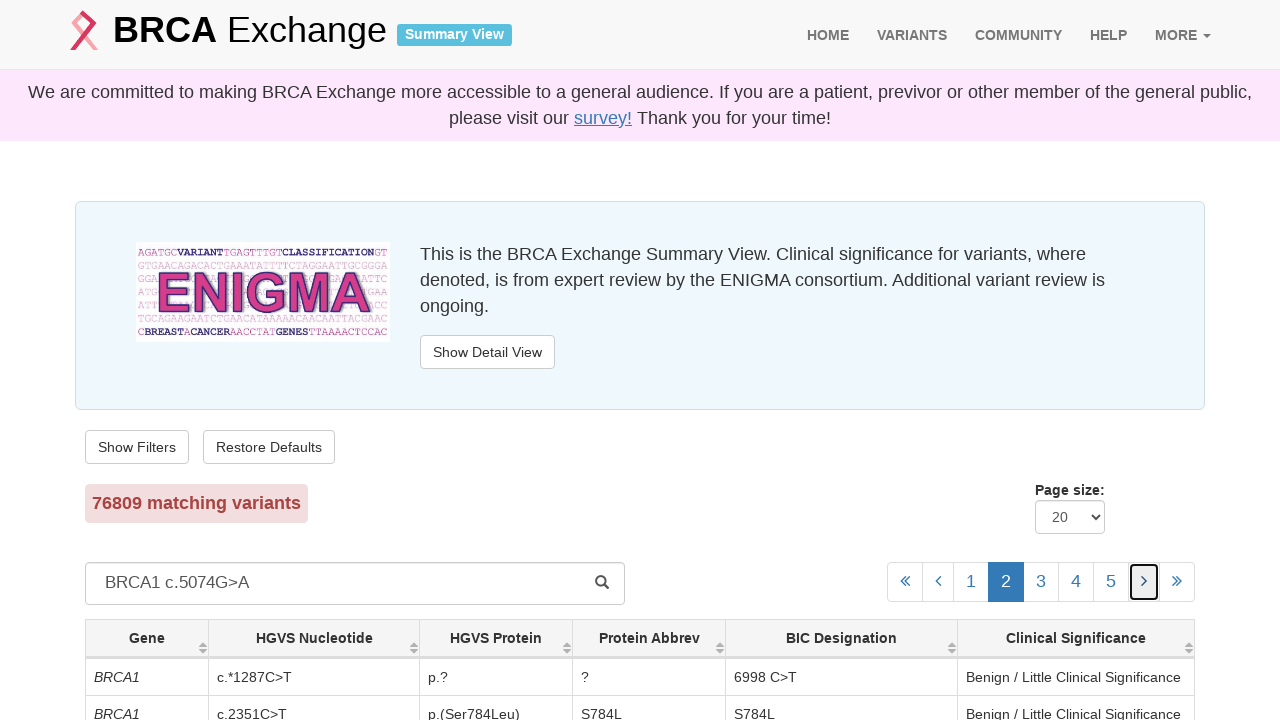

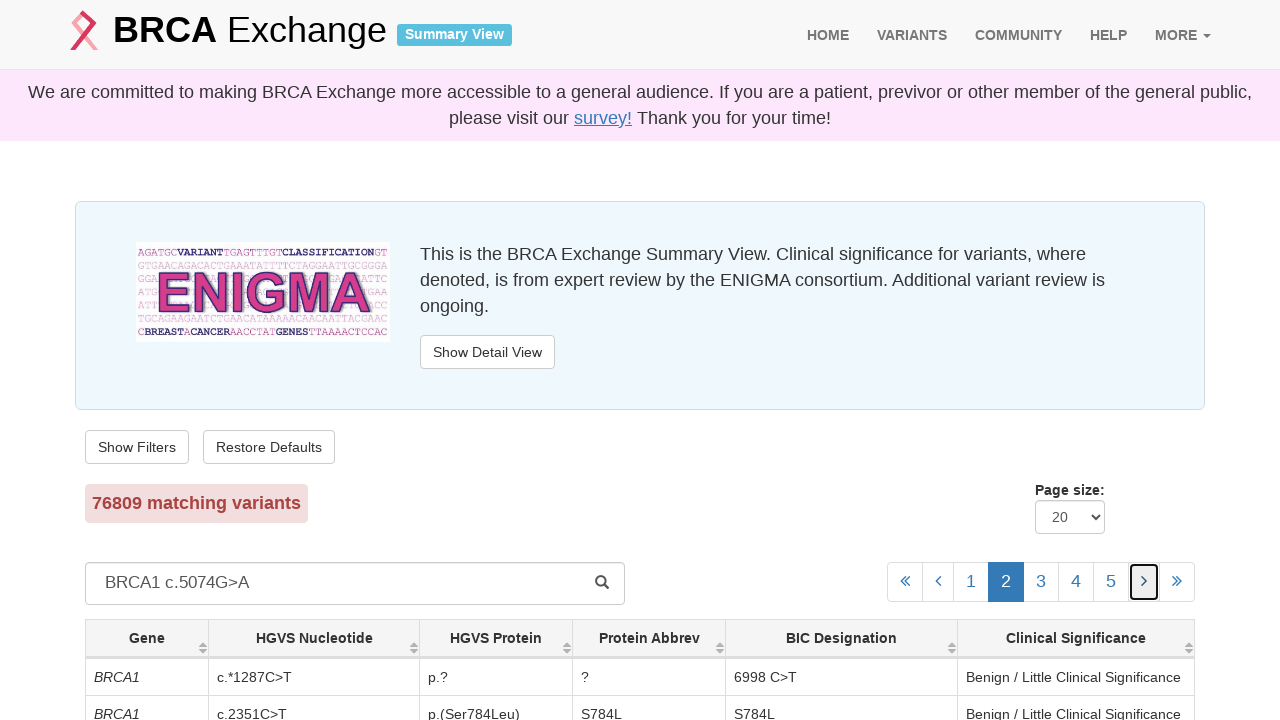